Tests Google Translate functionality by entering text in the input field and waiting for the translation to appear in the output area.

Starting URL: https://translate.google.com/?hl=fr&sl=auto&tl=fon&op=translate

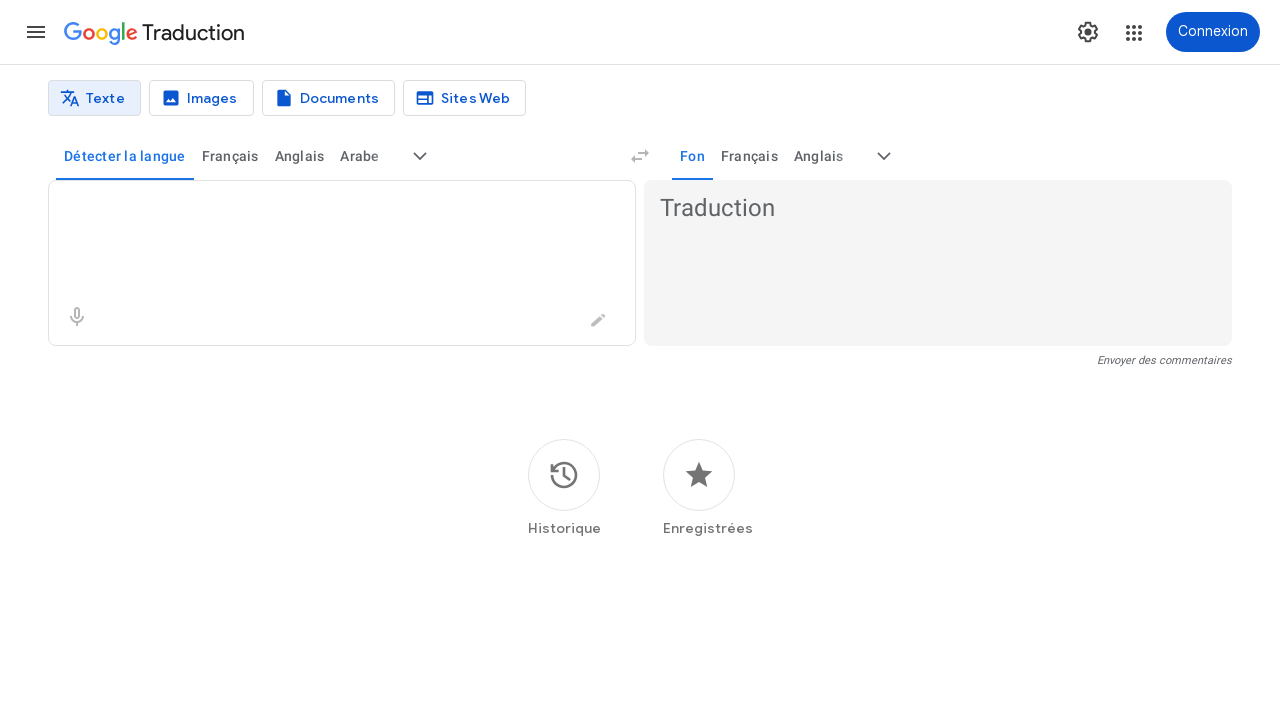

Translation input field loaded
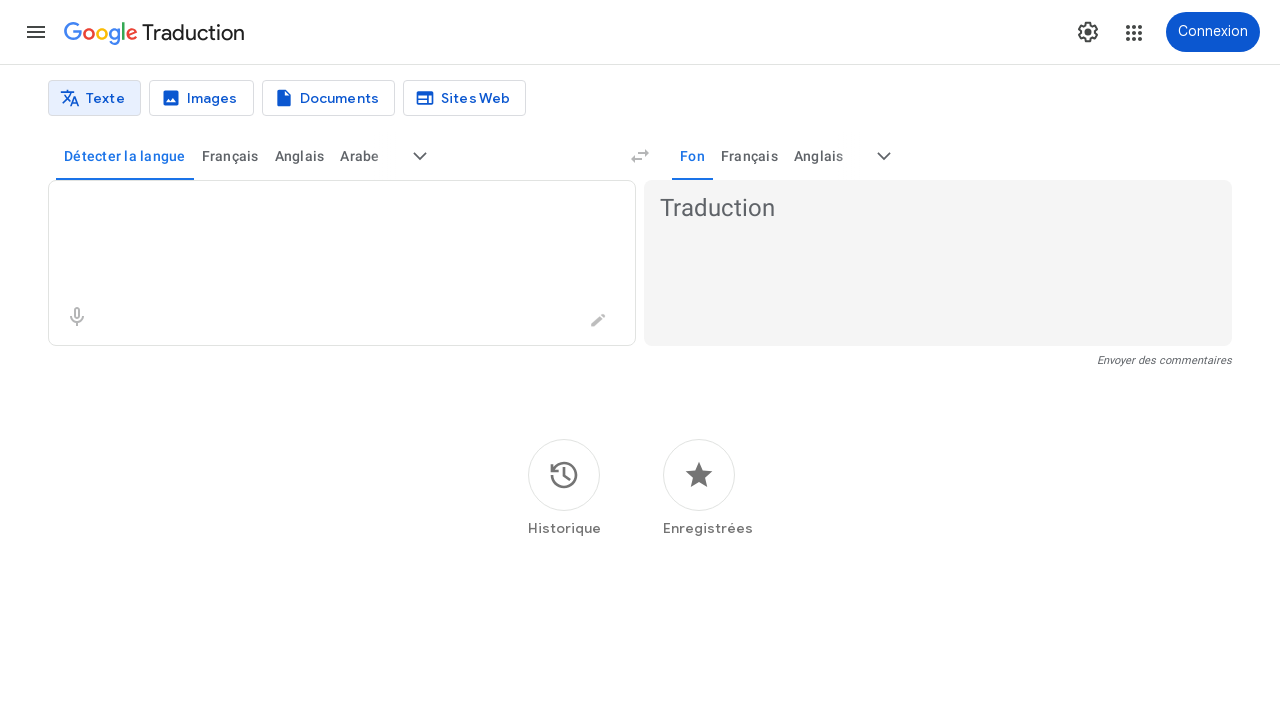

Entered first text 'Cache toi' in translation input on .er8xn
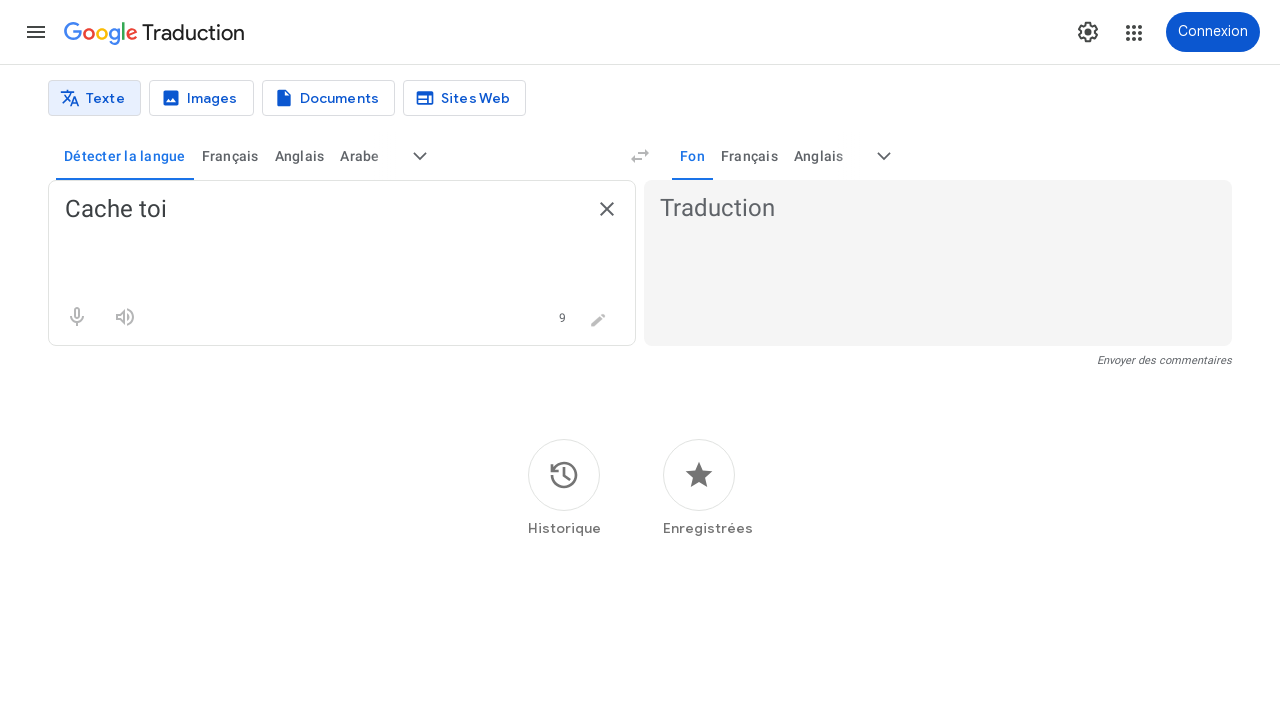

Translation result appeared for 'Cache toi'
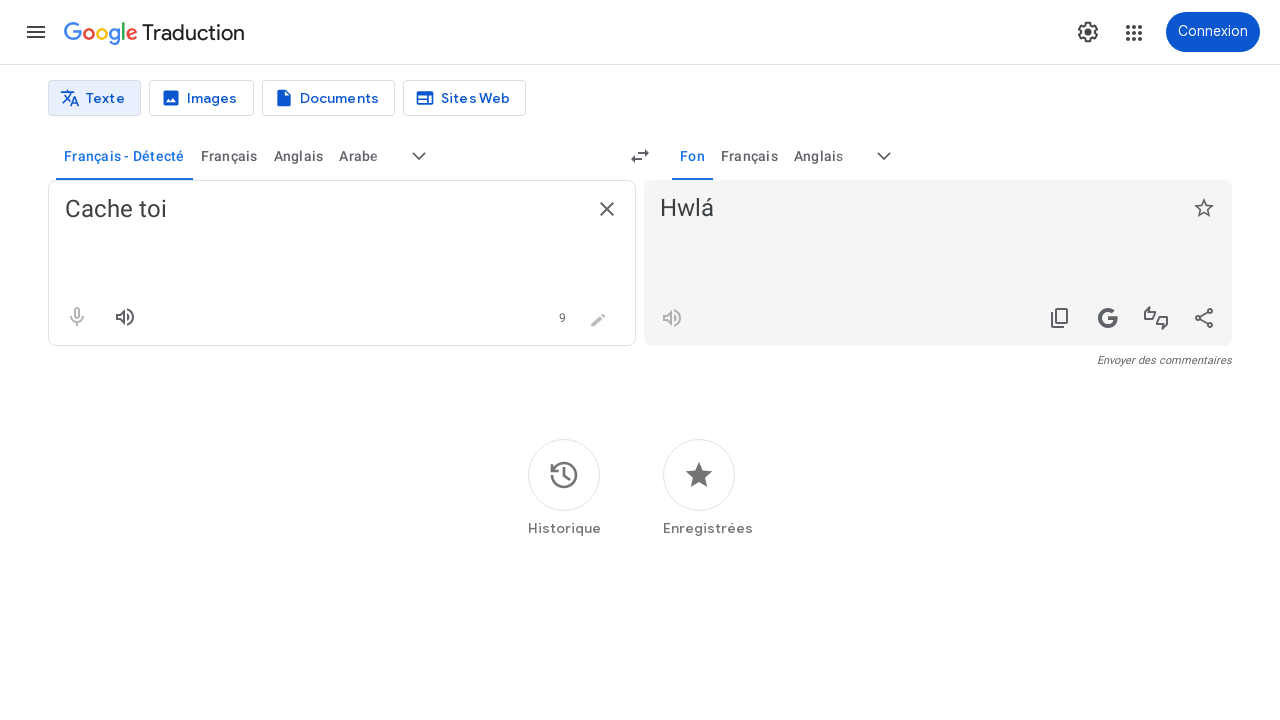

Cleared translation input field on .er8xn
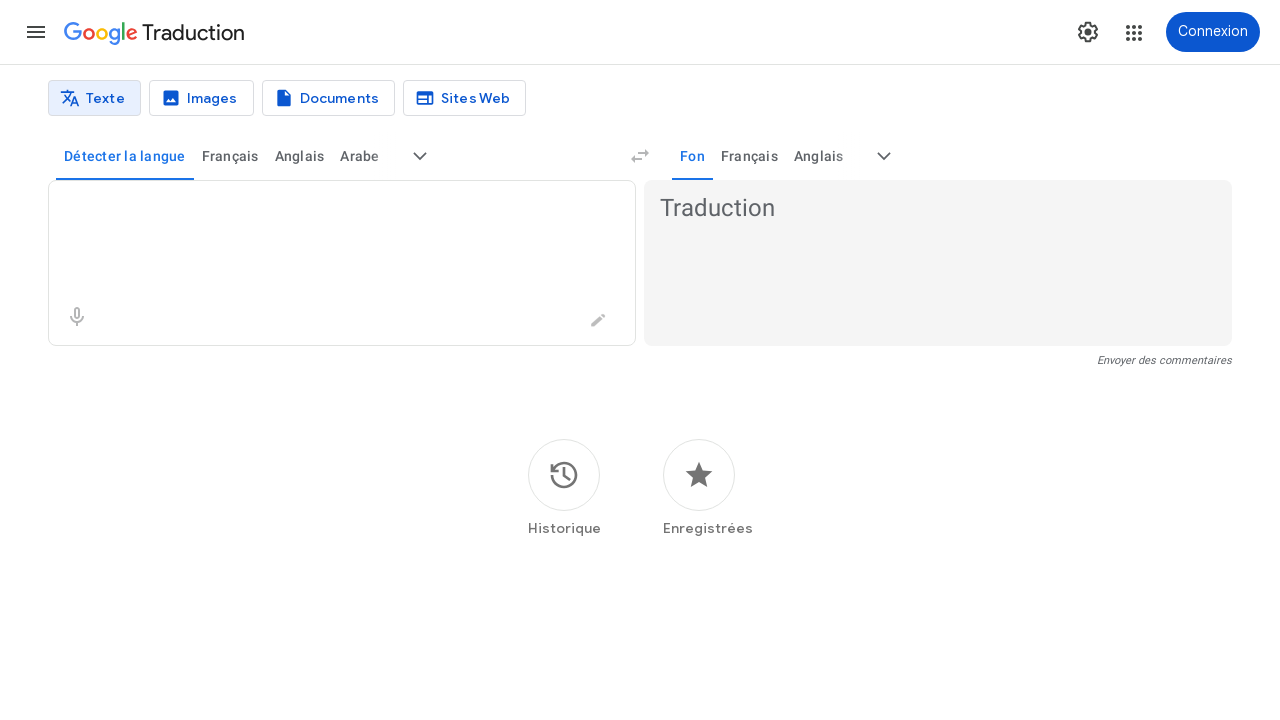

Entered second text 'Bonjour' in translation input on .er8xn
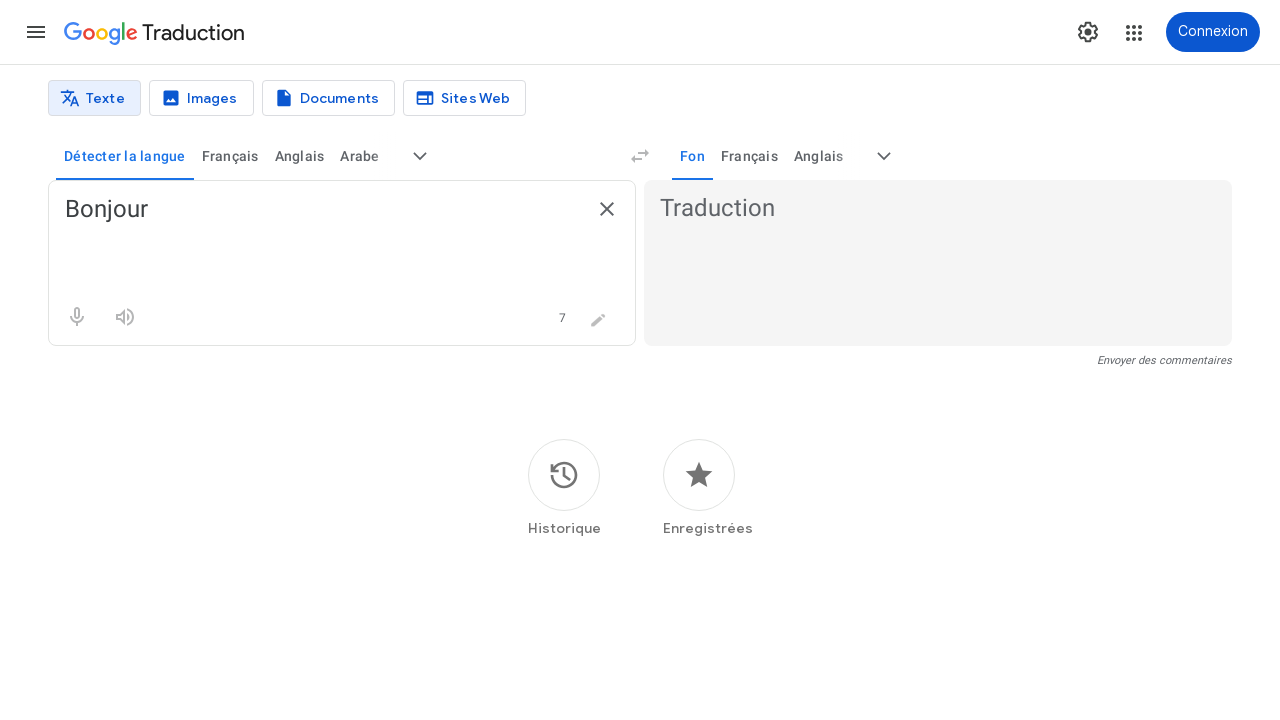

Waited 1.5 seconds for translation processing
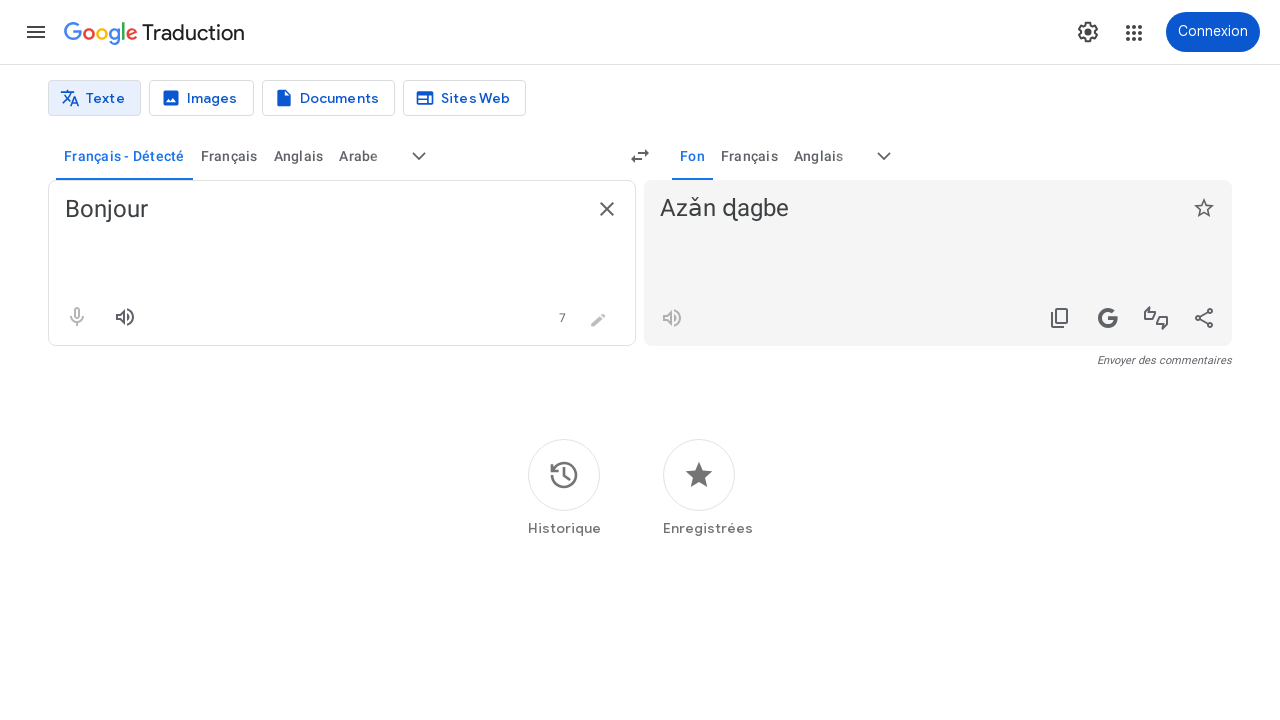

Translation result appeared for 'Bonjour'
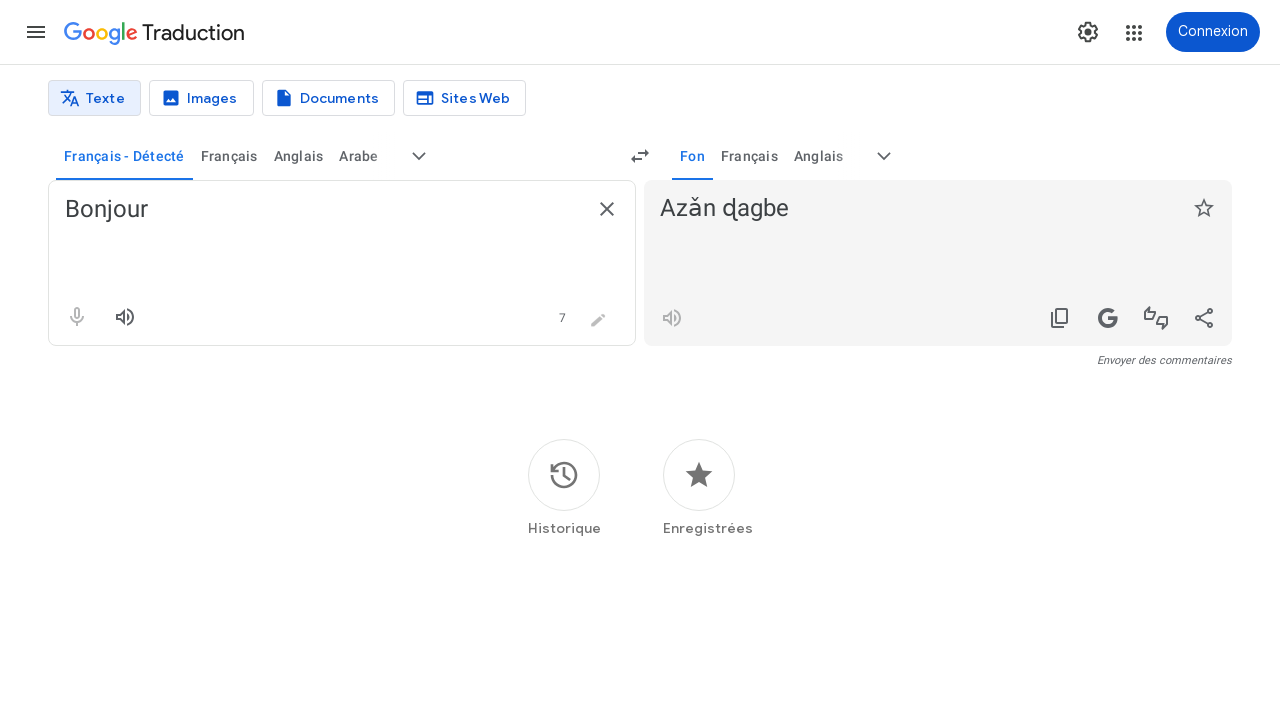

Cleared translation input field on .er8xn
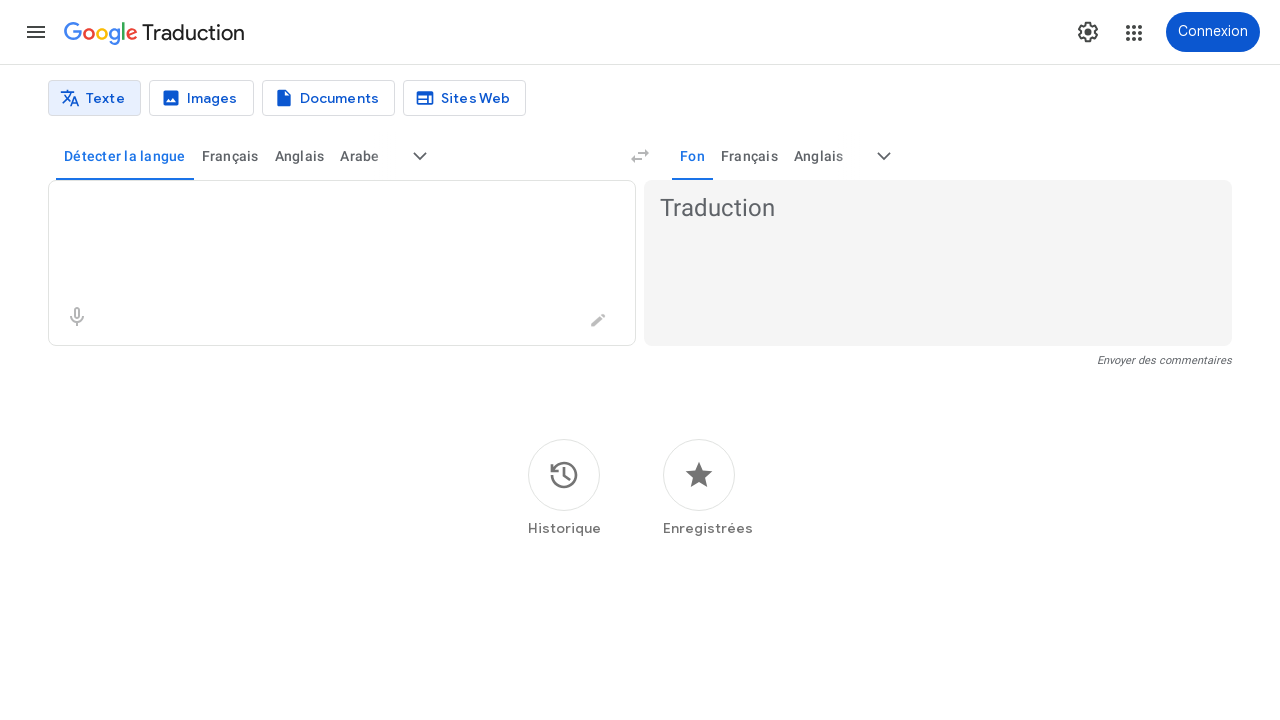

Entered third text 'Comment allez-vous ?' in translation input on .er8xn
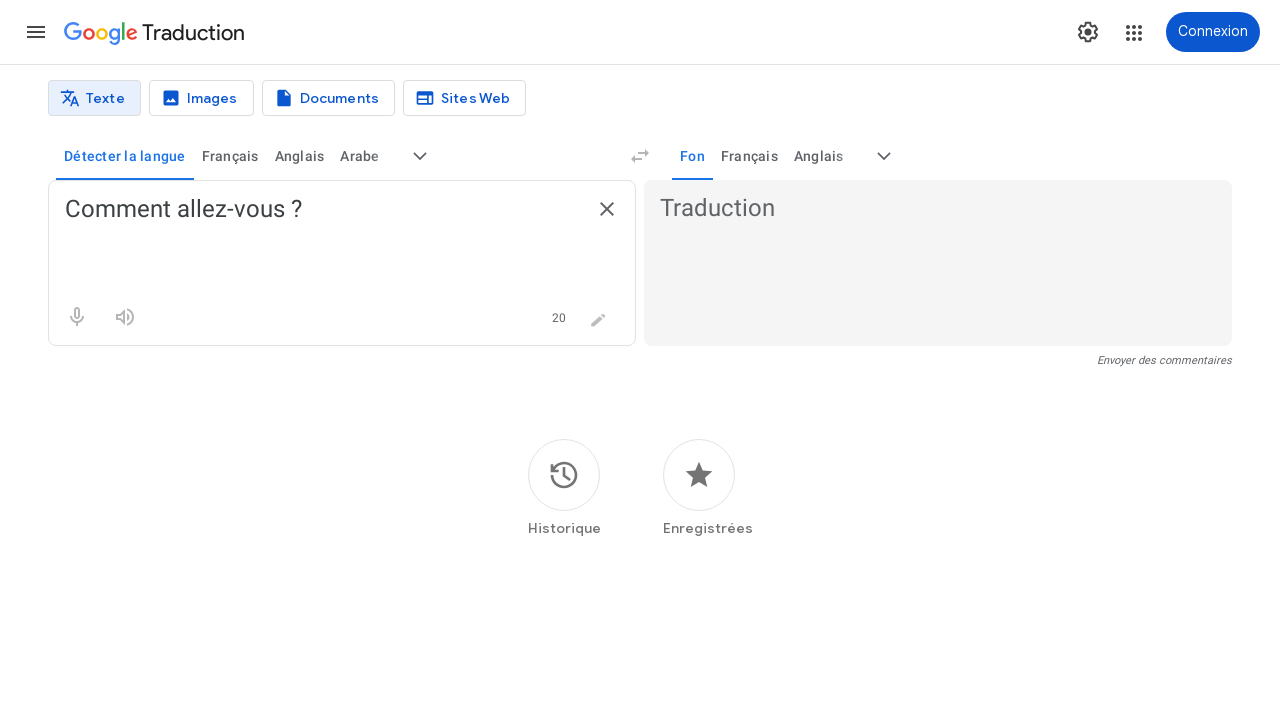

Waited 1.5 seconds for translation processing
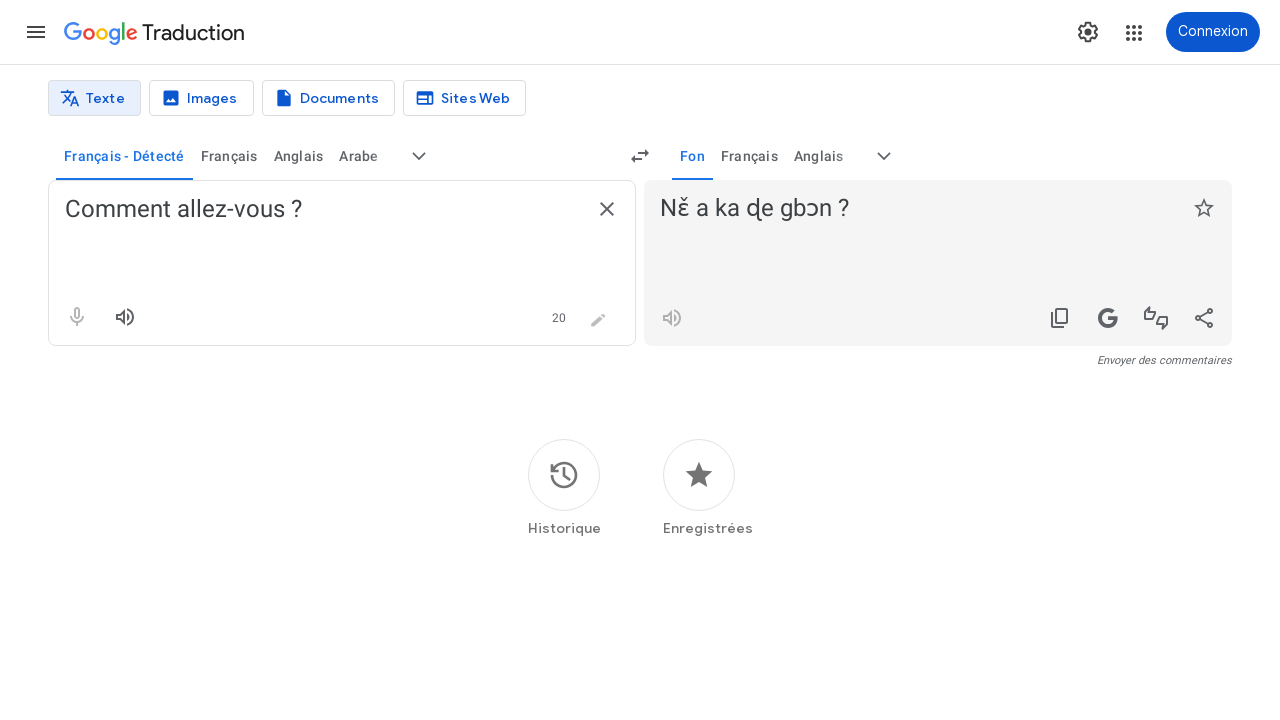

Final translation result appeared for 'Comment allez-vous ?'
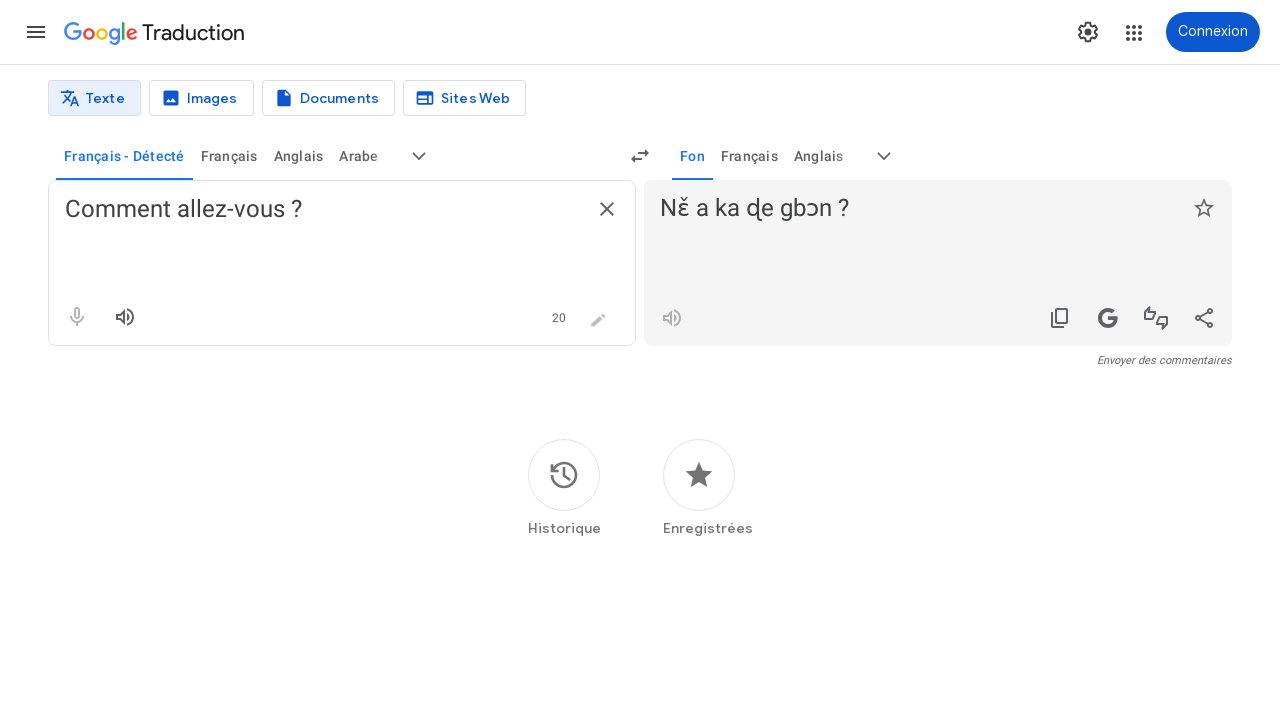

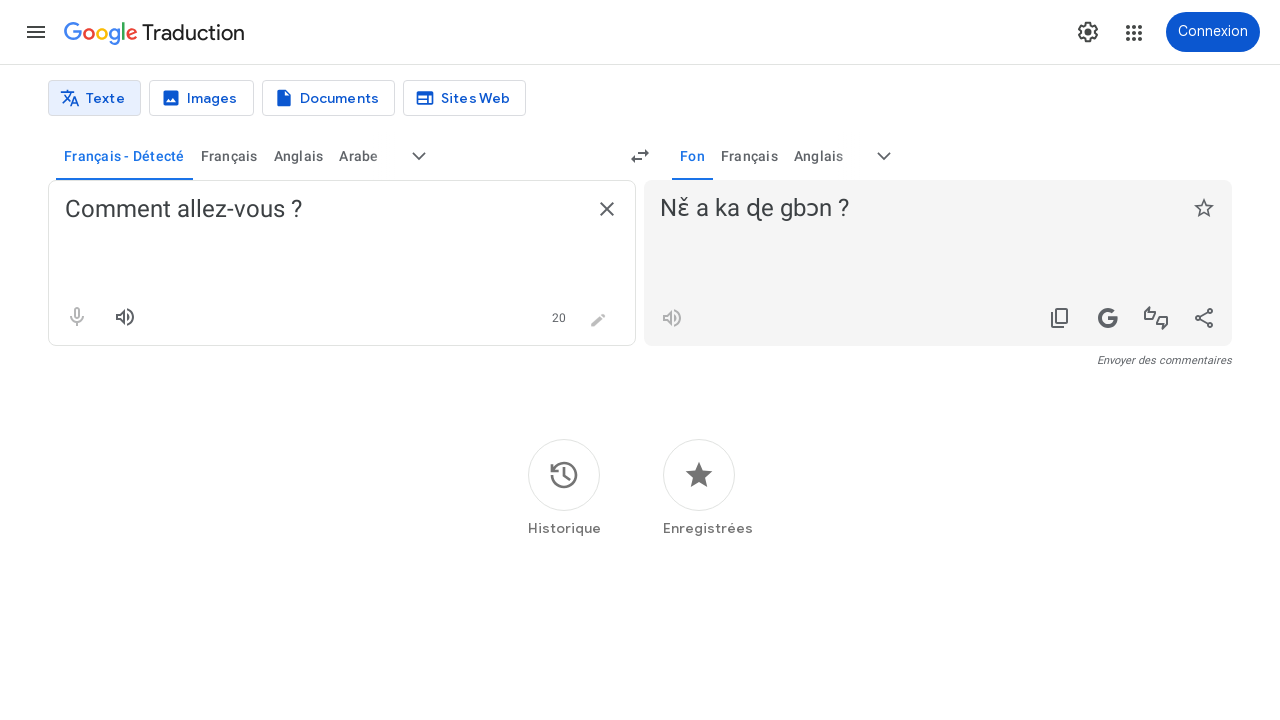